Navigates to DuckDuckGo homepage in headless mode and verifies the page loads successfully

Starting URL: https://duckduckgo.com/

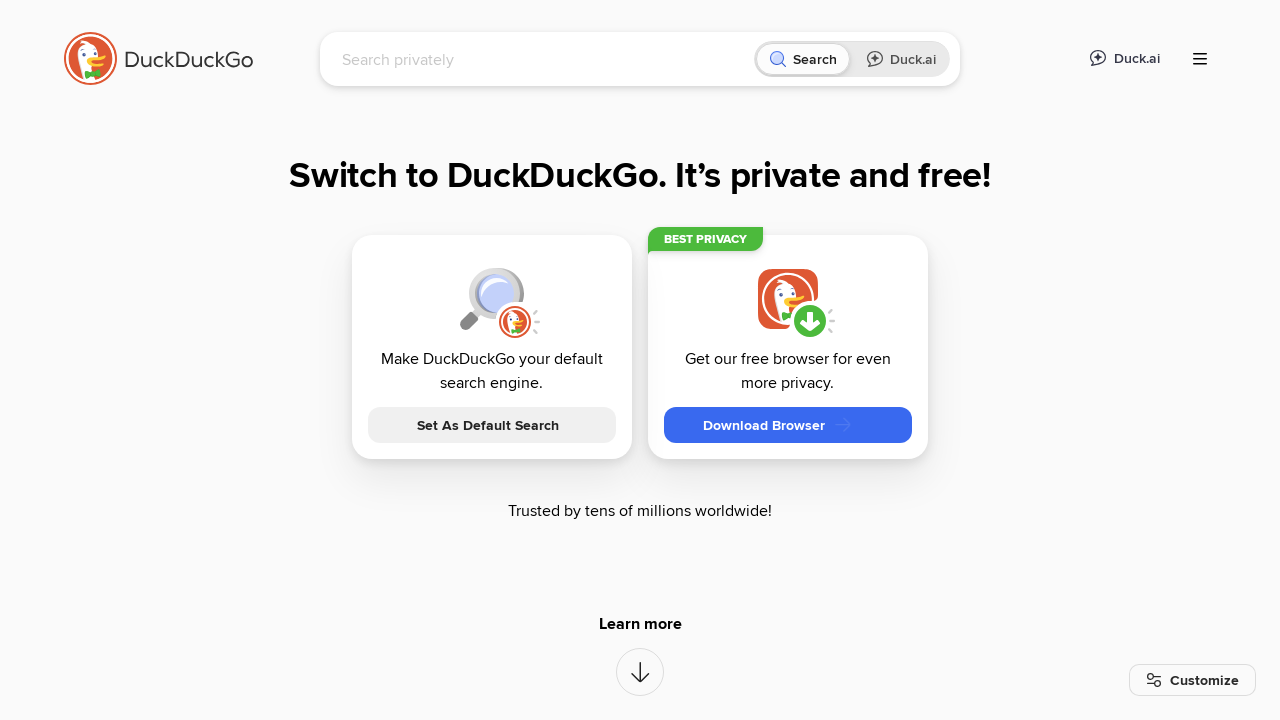

Waited for page to reach networkidle state
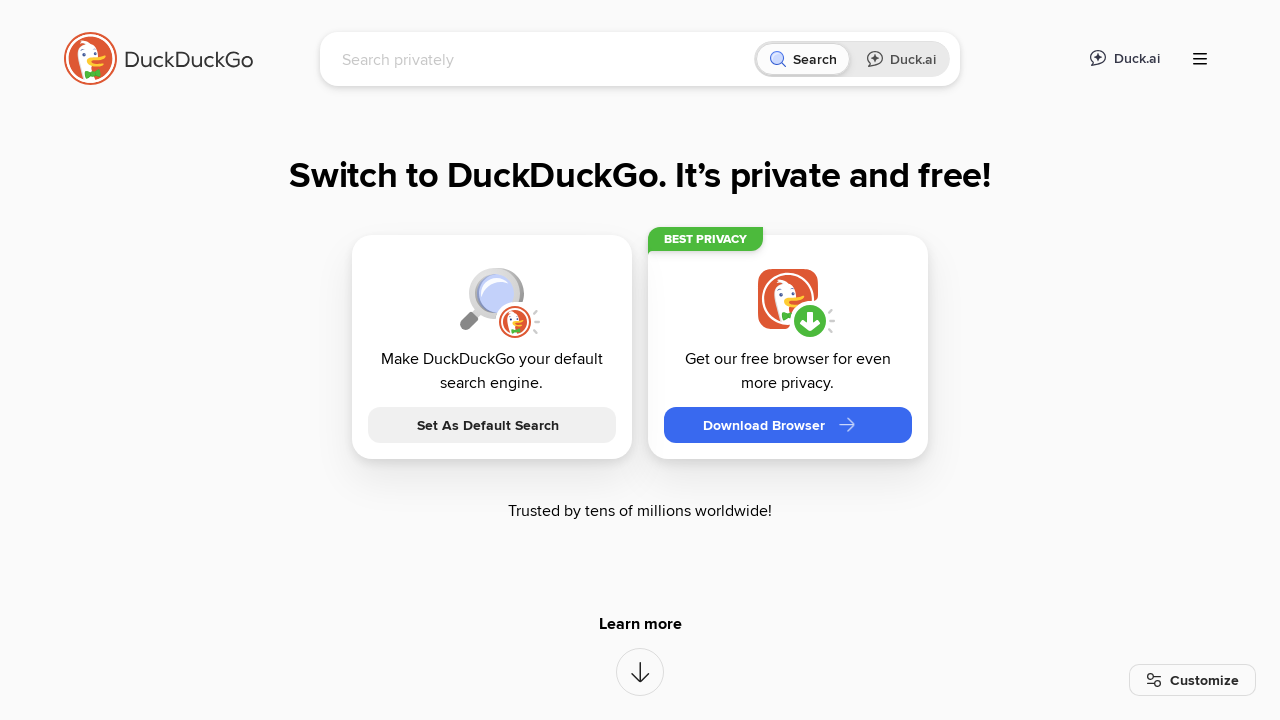

Retrieved page title: DuckDuckGo - Protection. Privacy. Peace of mind.
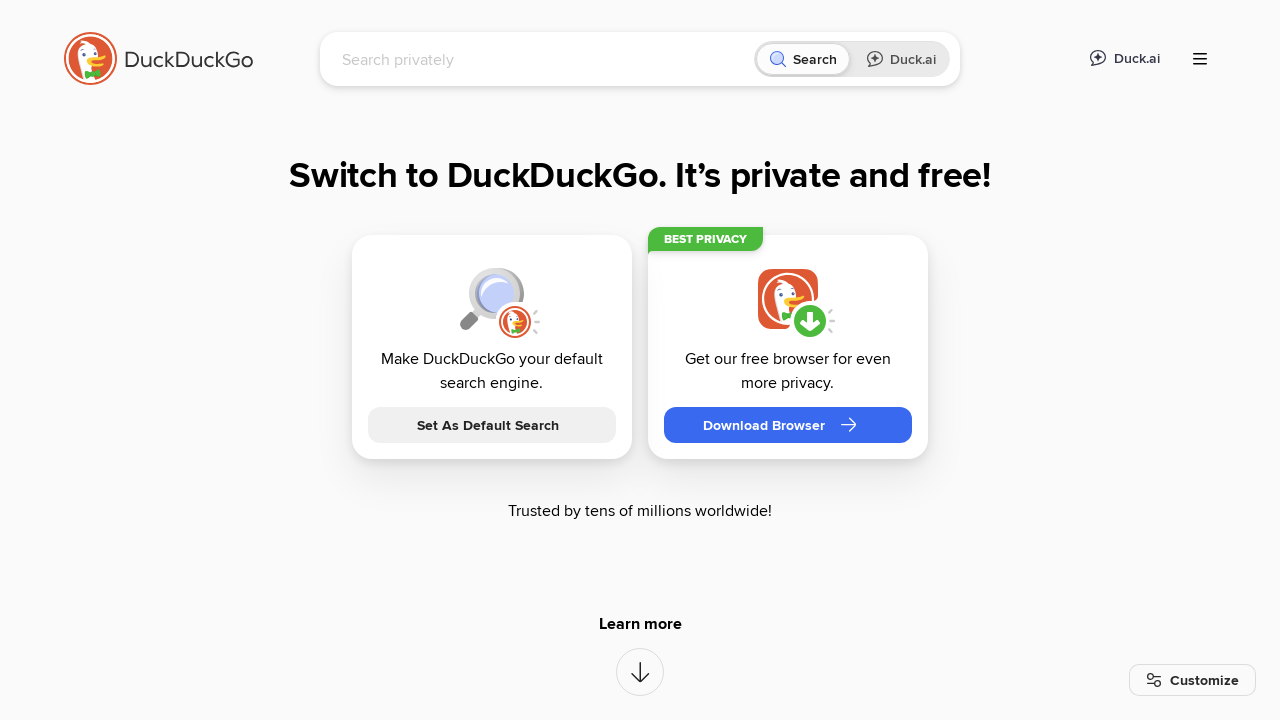

Retrieved page URL: https://duckduckgo.com/
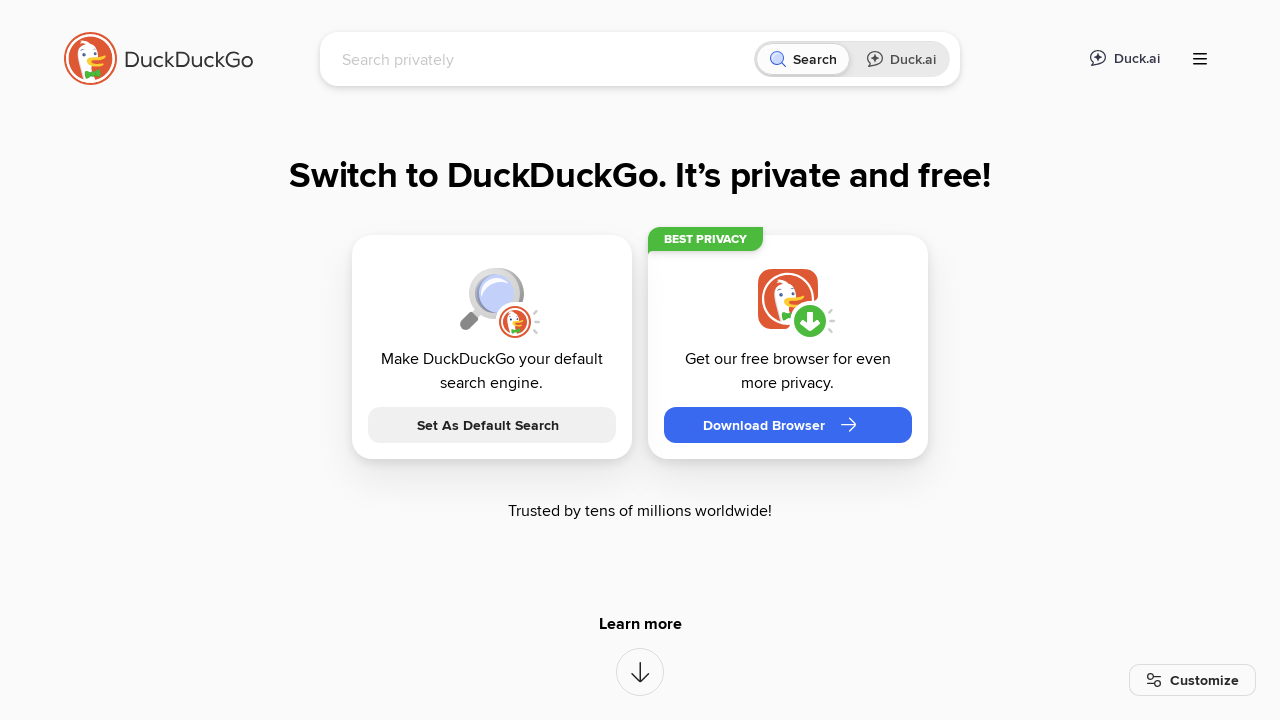

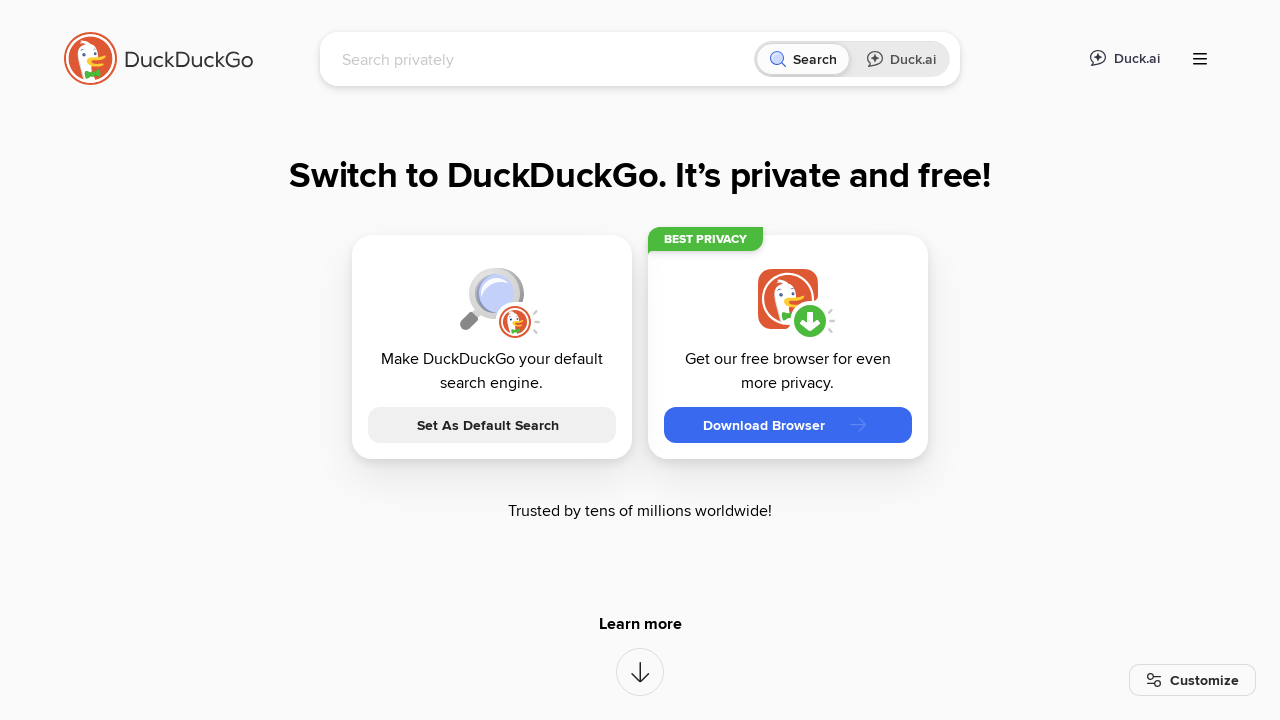